Tests TodoMVC app by creating a todo item, marking it as complete, and then deleting it using built-in Playwright locators

Starting URL: https://demo.playwright.dev/todomvc/#/

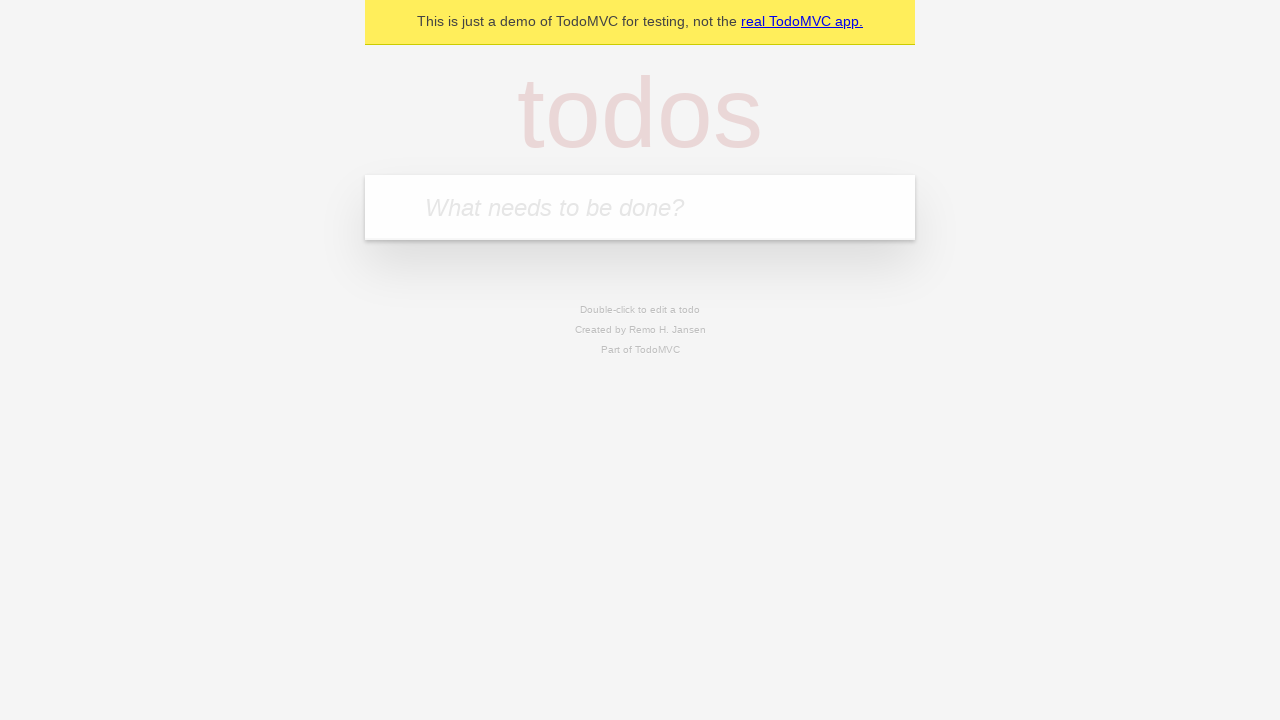

Filled todo input field with 'Todo 1' on internal:attr=[placeholder="What needs to be done?"i]
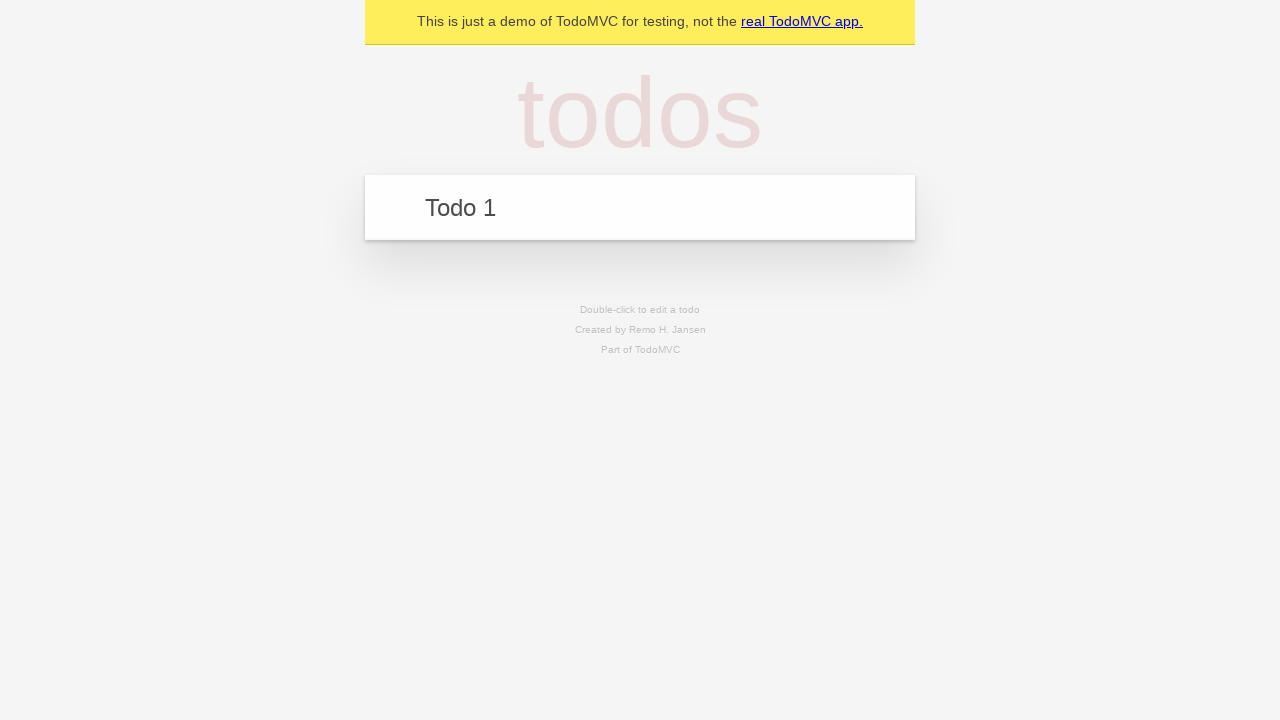

Pressed Enter to create the todo item on internal:attr=[placeholder="What needs to be done?"i]
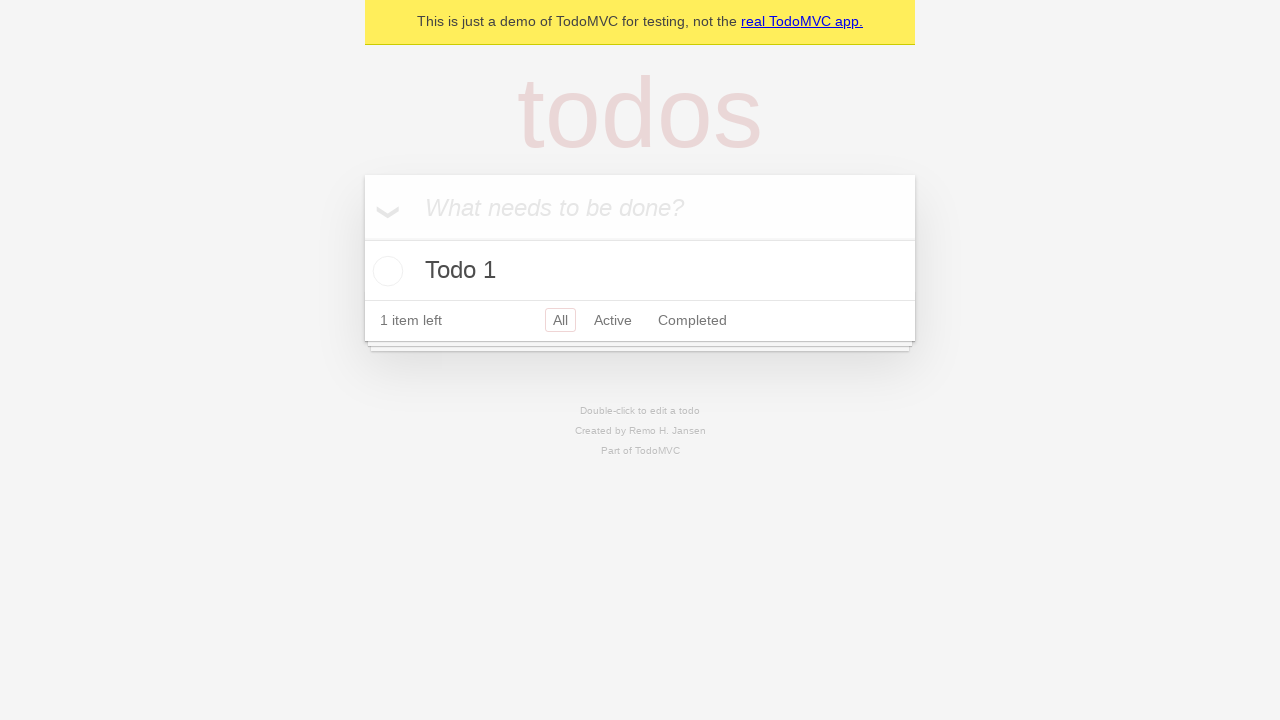

Marked todo item as complete by checking toggle at (385, 271) on internal:label="Toggle Todo"i
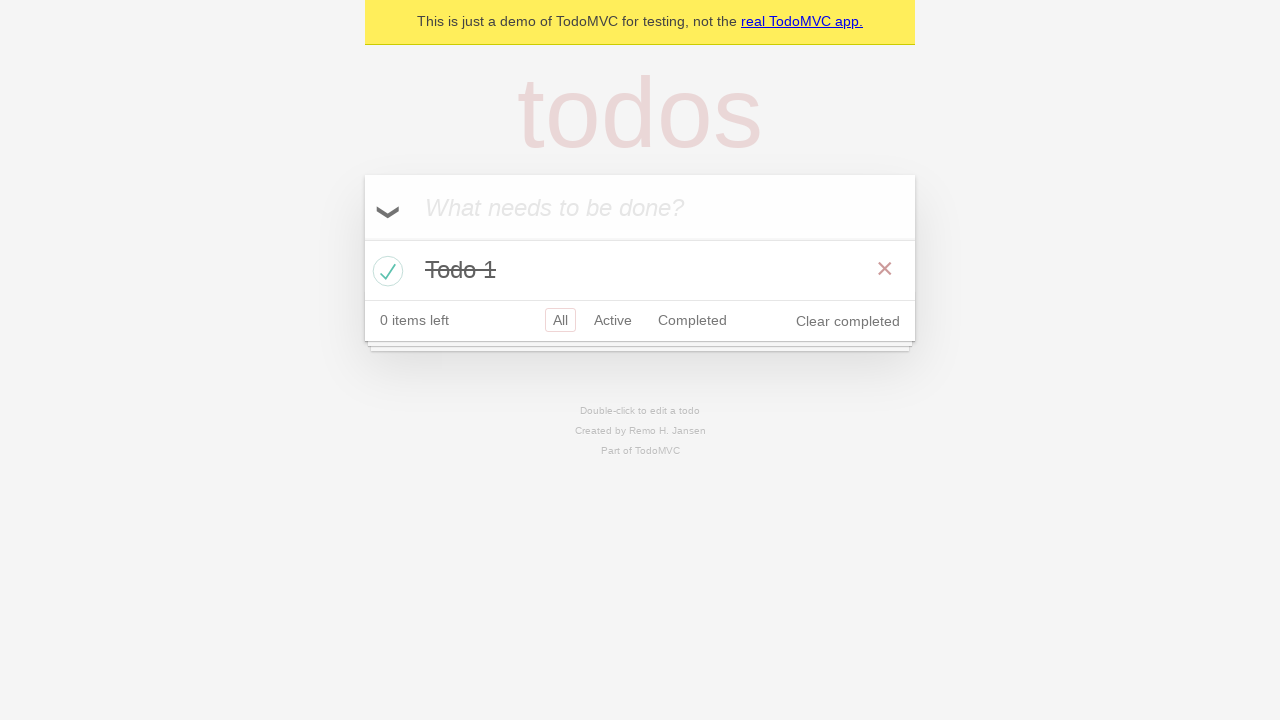

Deleted the completed todo item at (885, 269) on internal:label="Delete"i
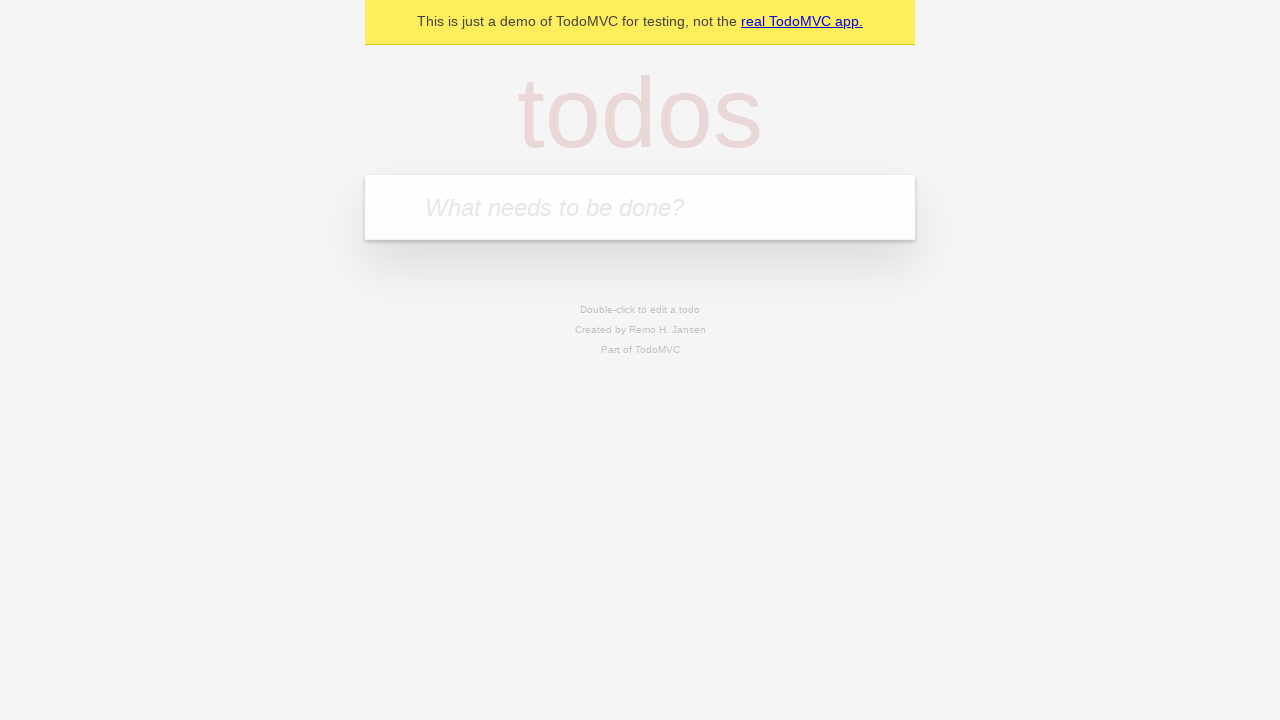

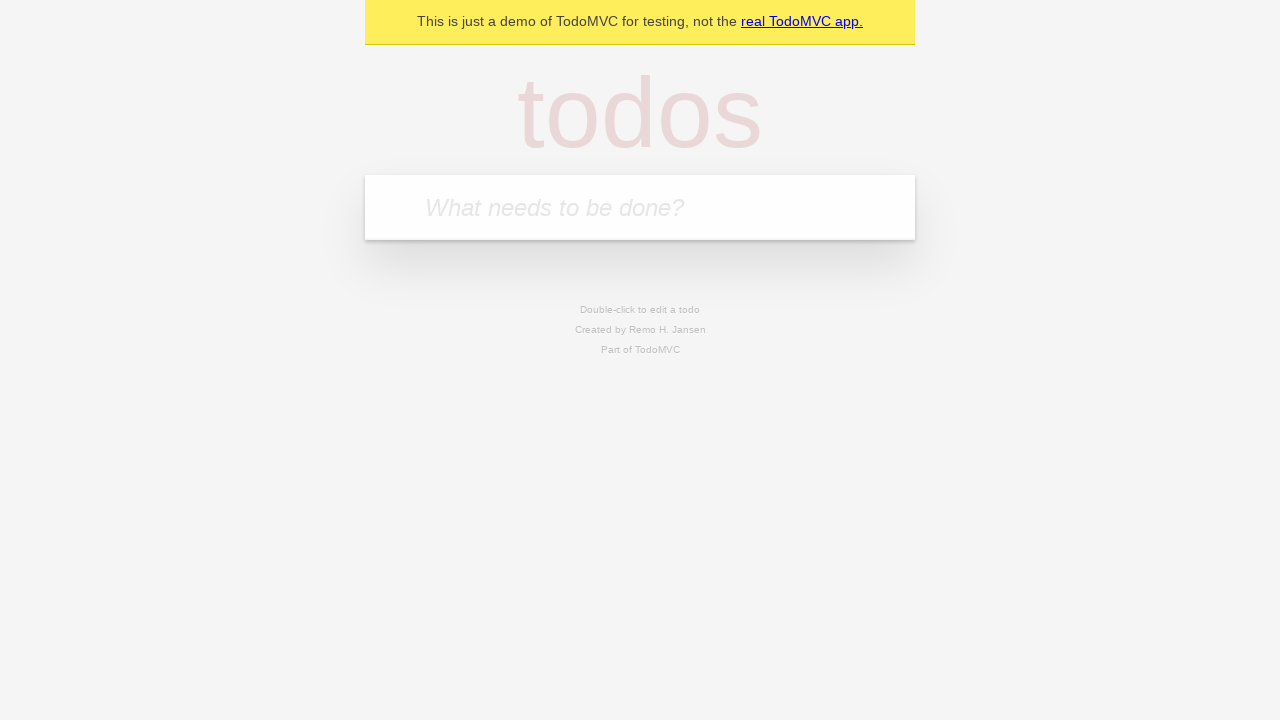